Tests horizontal slider by setting a random value using the fill method

Starting URL: https://the-internet.herokuapp.com

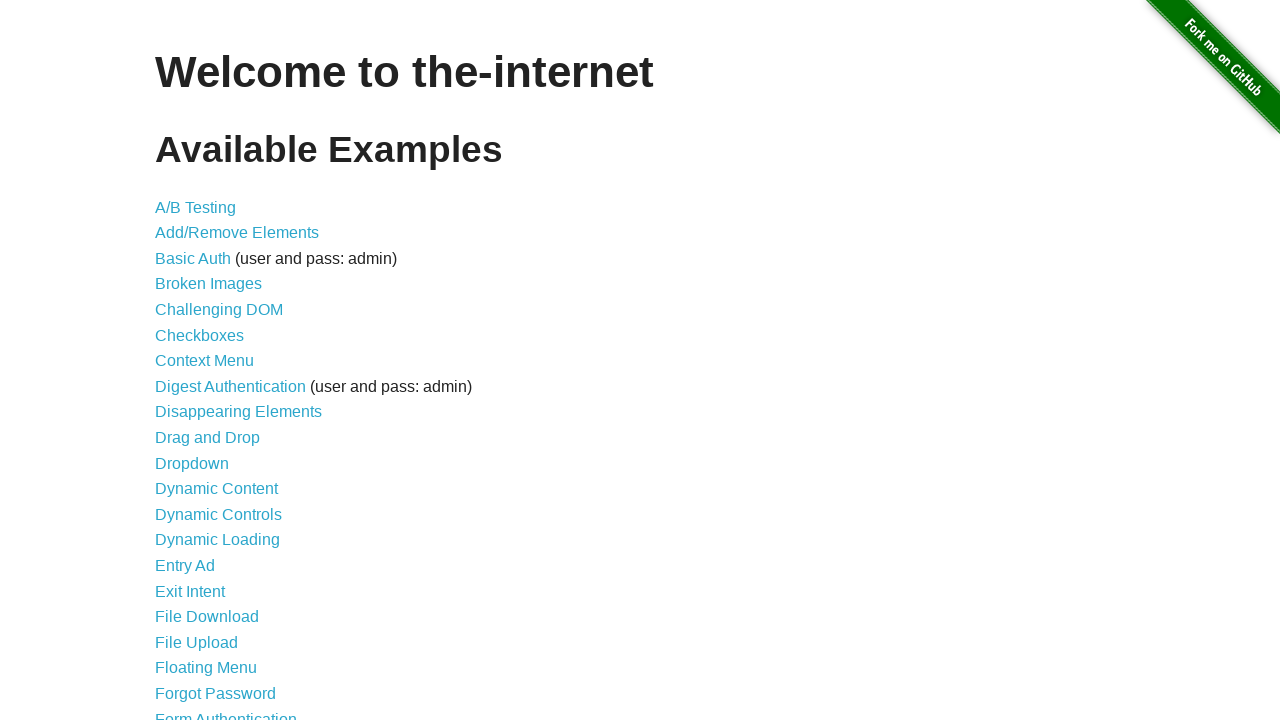

Clicked on 'Horizontal Slider' link at (214, 361) on internal:role=link[name="Horizontal Slider"i]
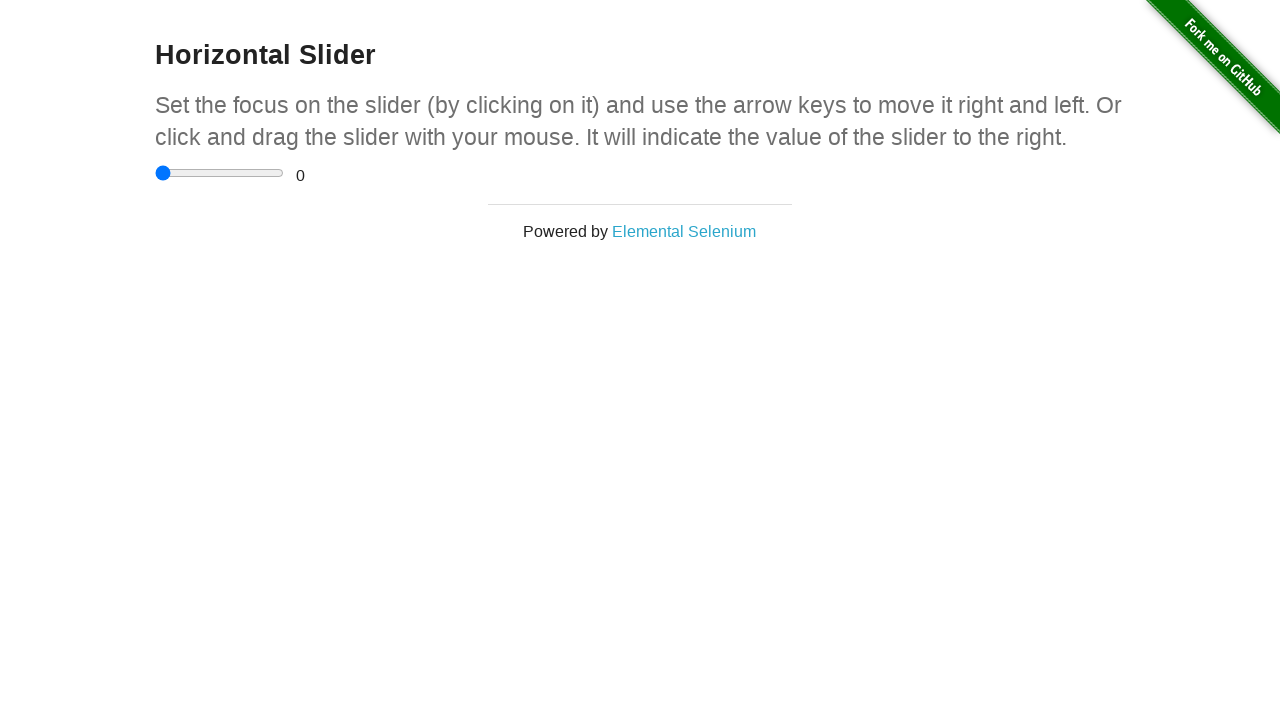

Horizontal Slider page header loaded
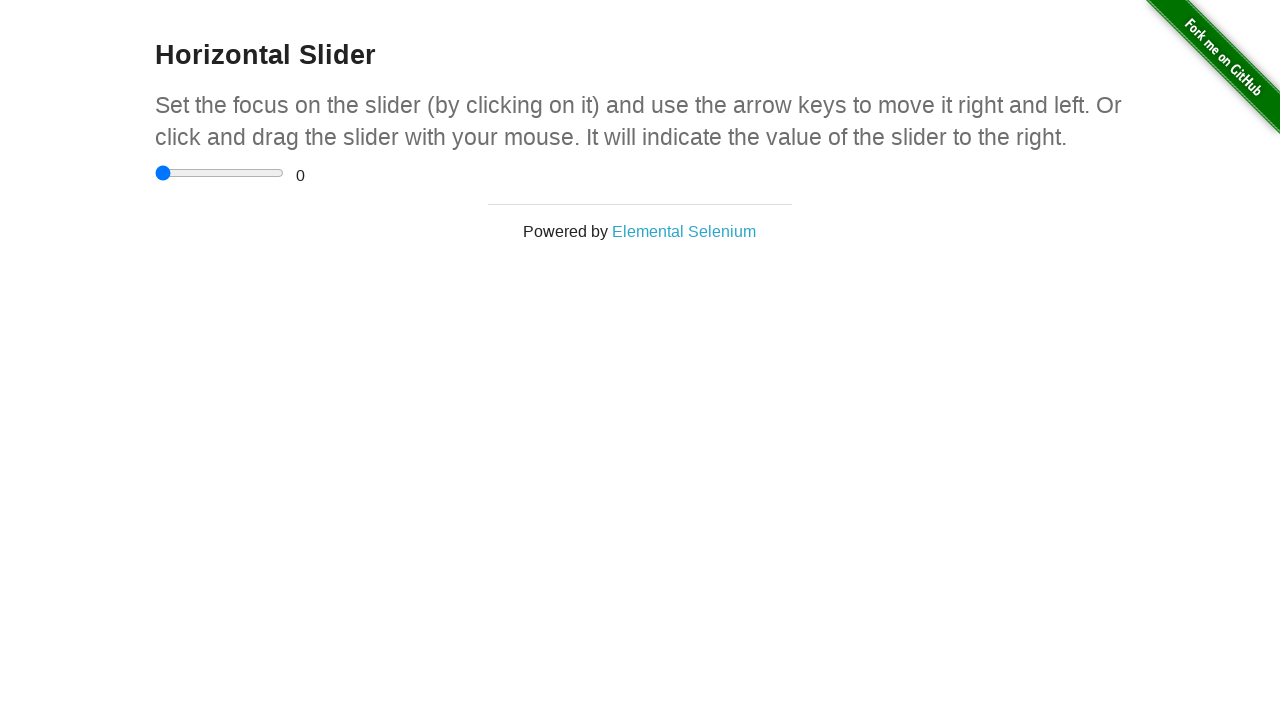

Located horizontal slider input element
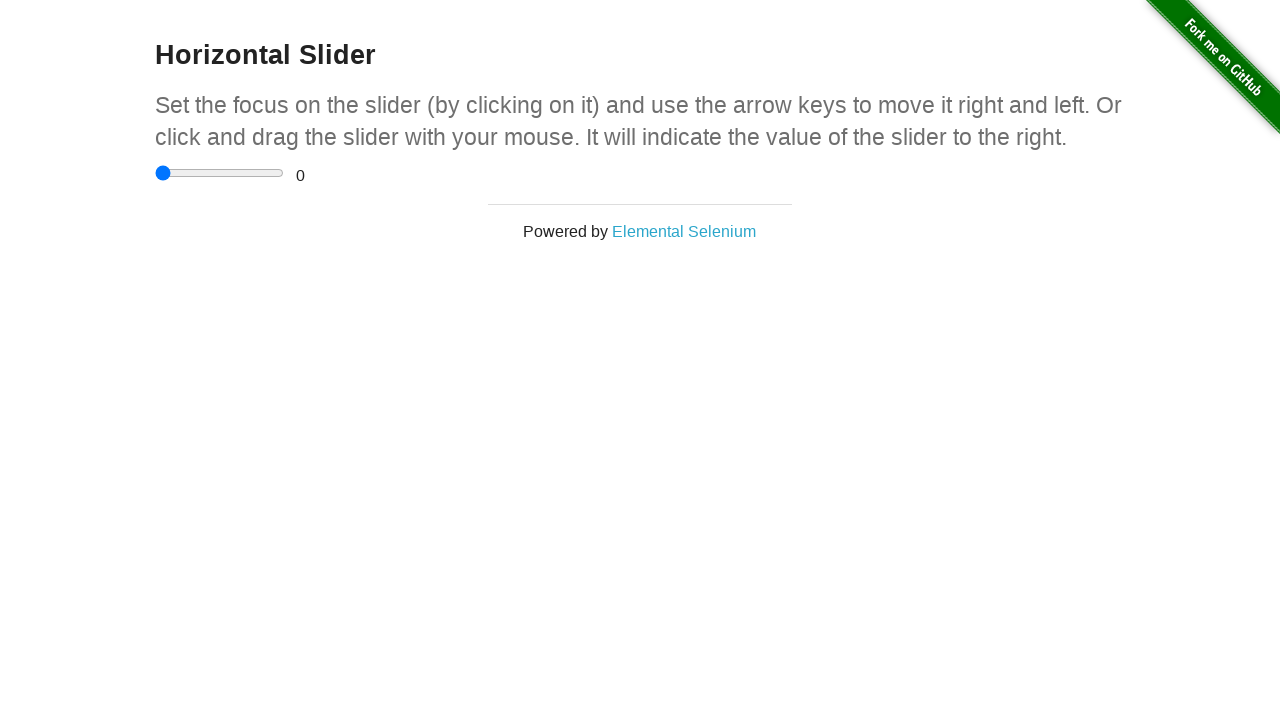

Slider input element is visible
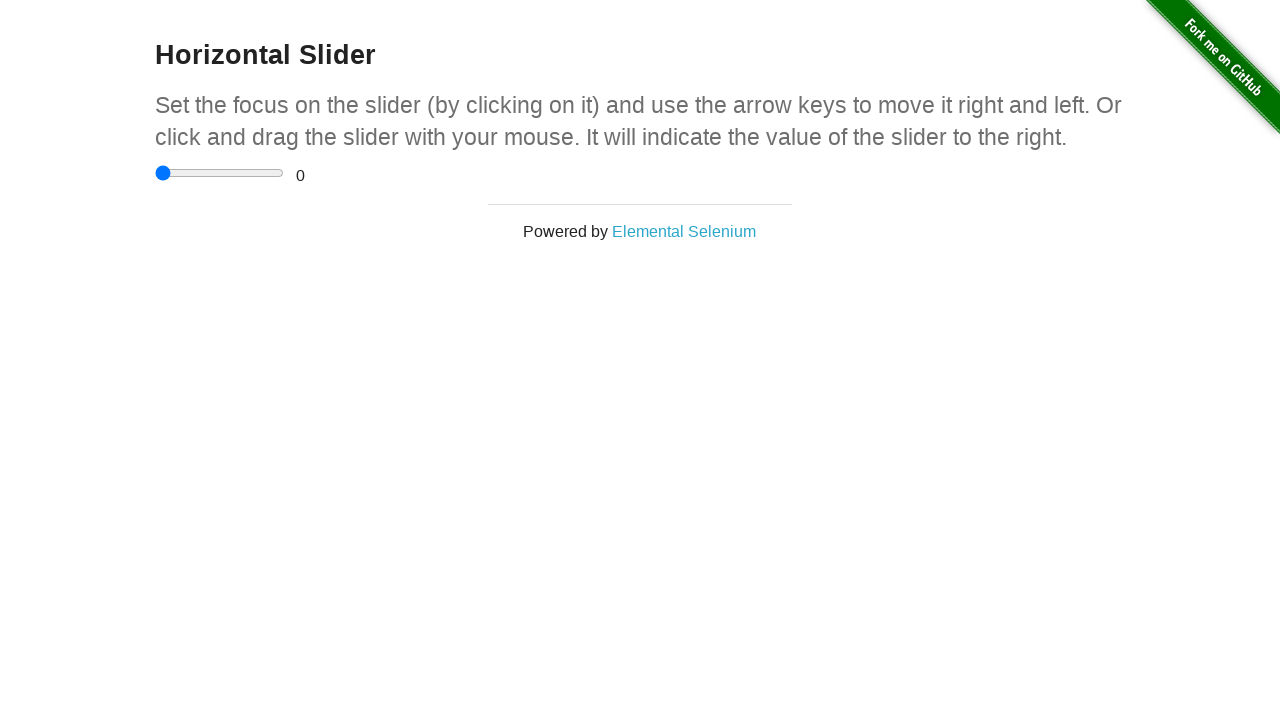

Set slider value to 3.5 on input[type='range']
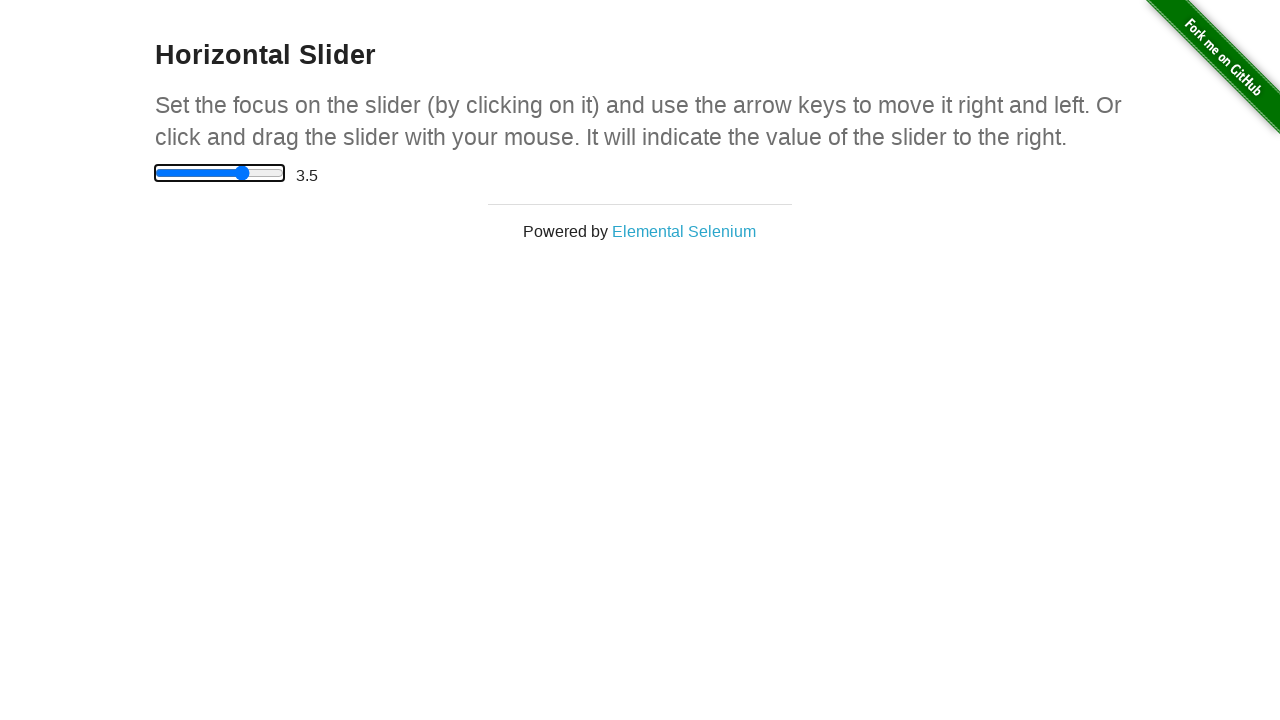

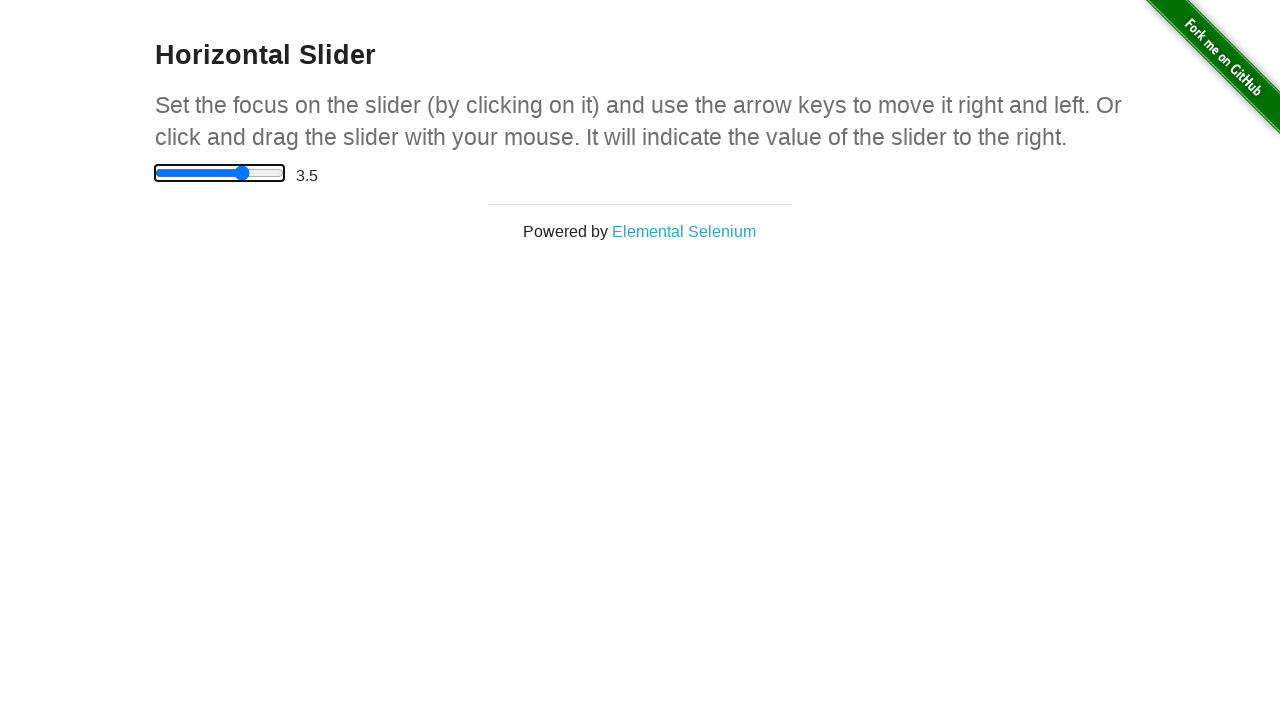